Navigates to a form input testing page and interacts with input elements by entering text

Starting URL: https://www.leafground.com/input.xhtml

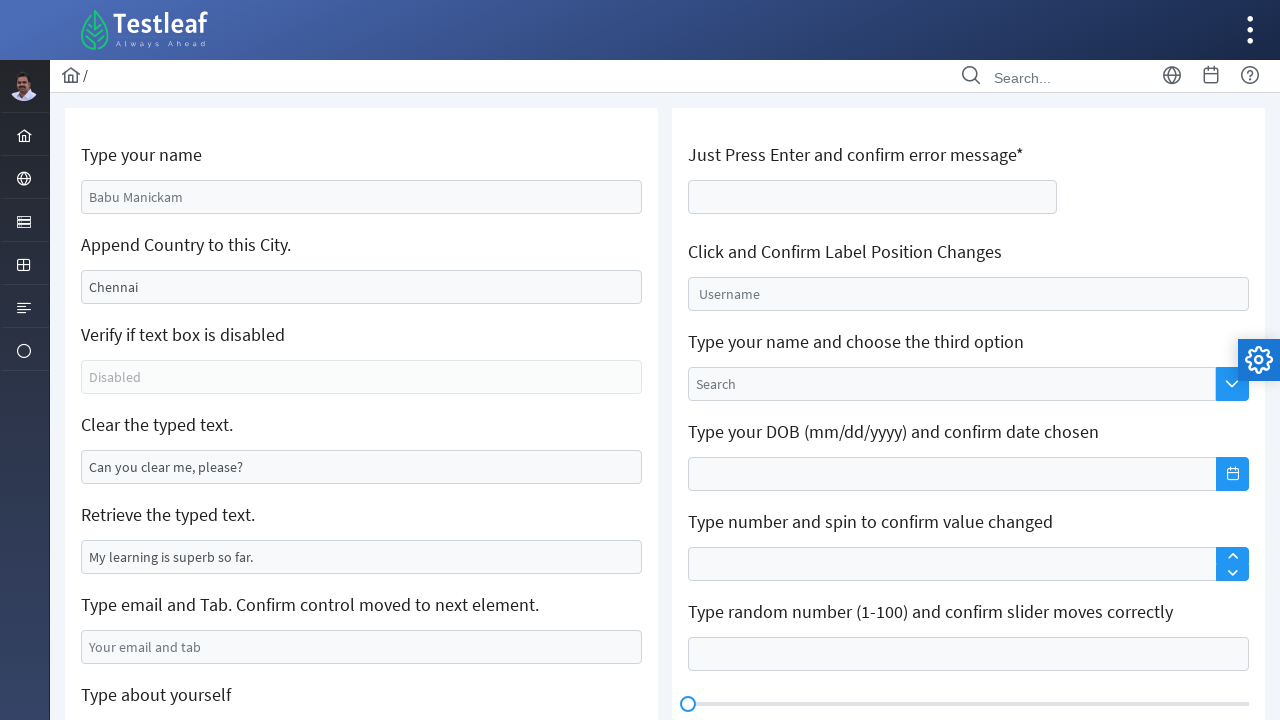

Filled first text input field with 'Dhivya' on input[type='text']:first-of-type
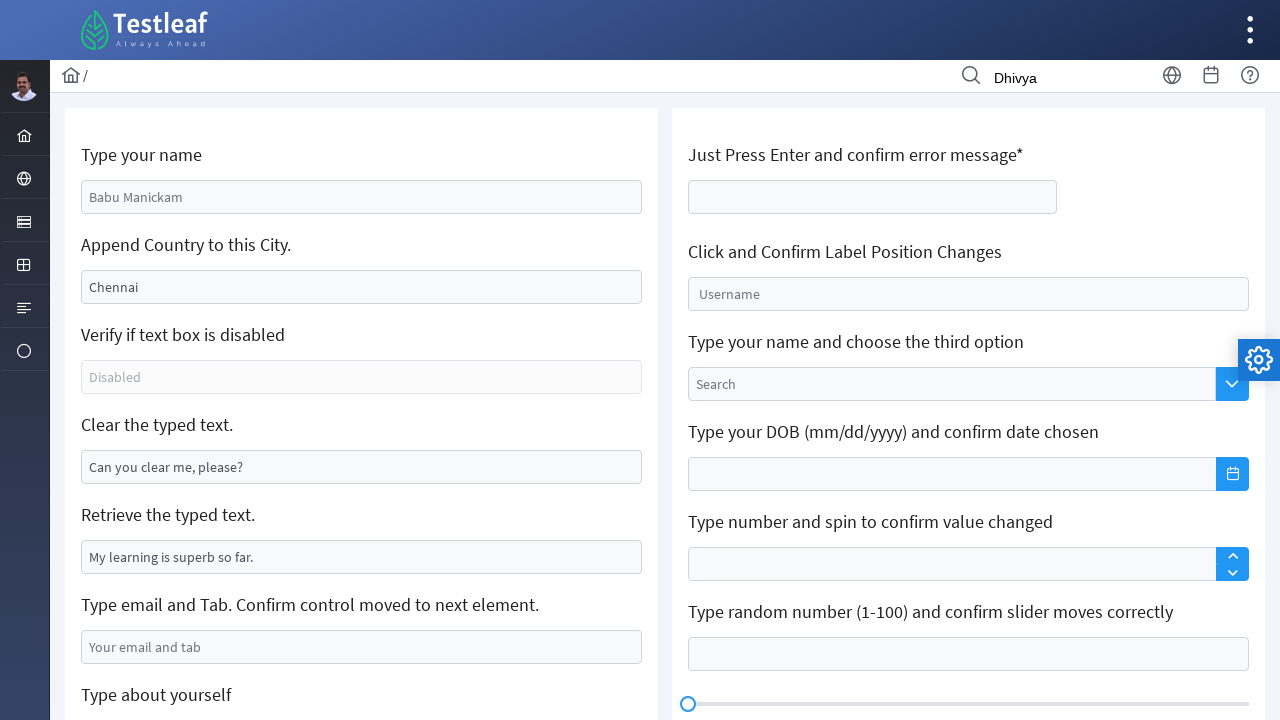

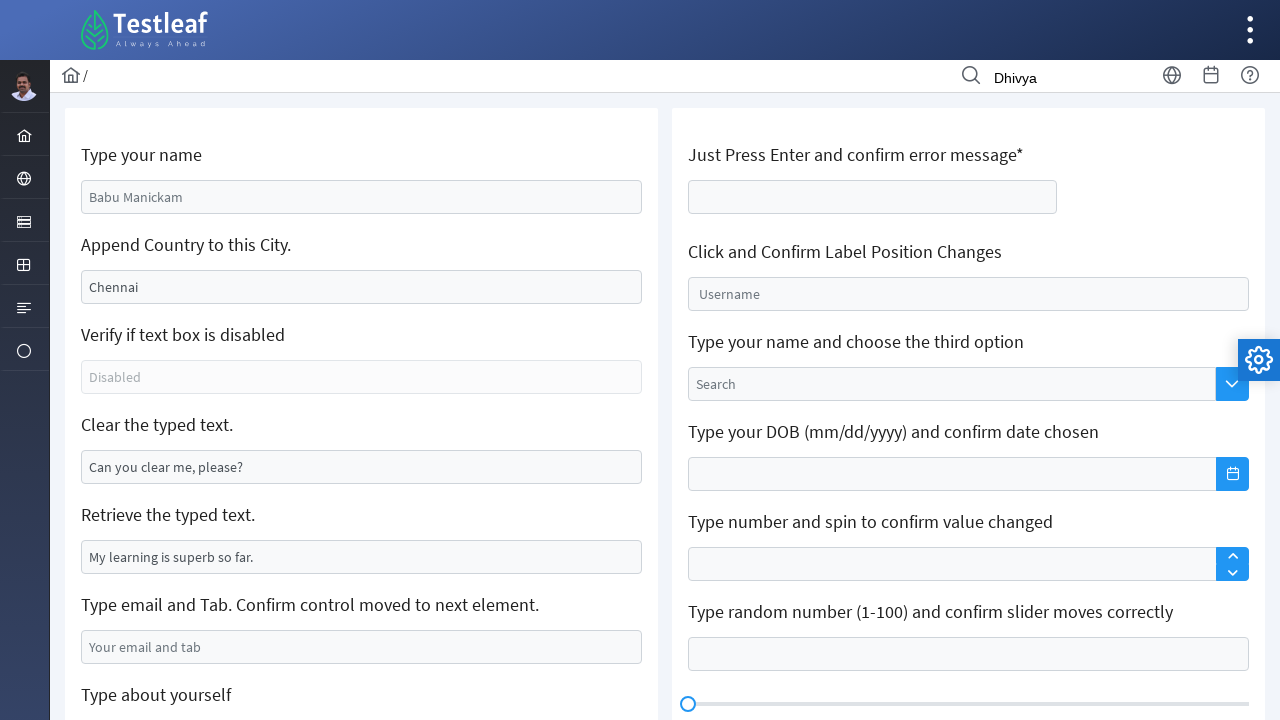